Navigates to the Challenging DOM page and verifies that the side buttons contain expected text values

Starting URL: https://the-internet.herokuapp.com/

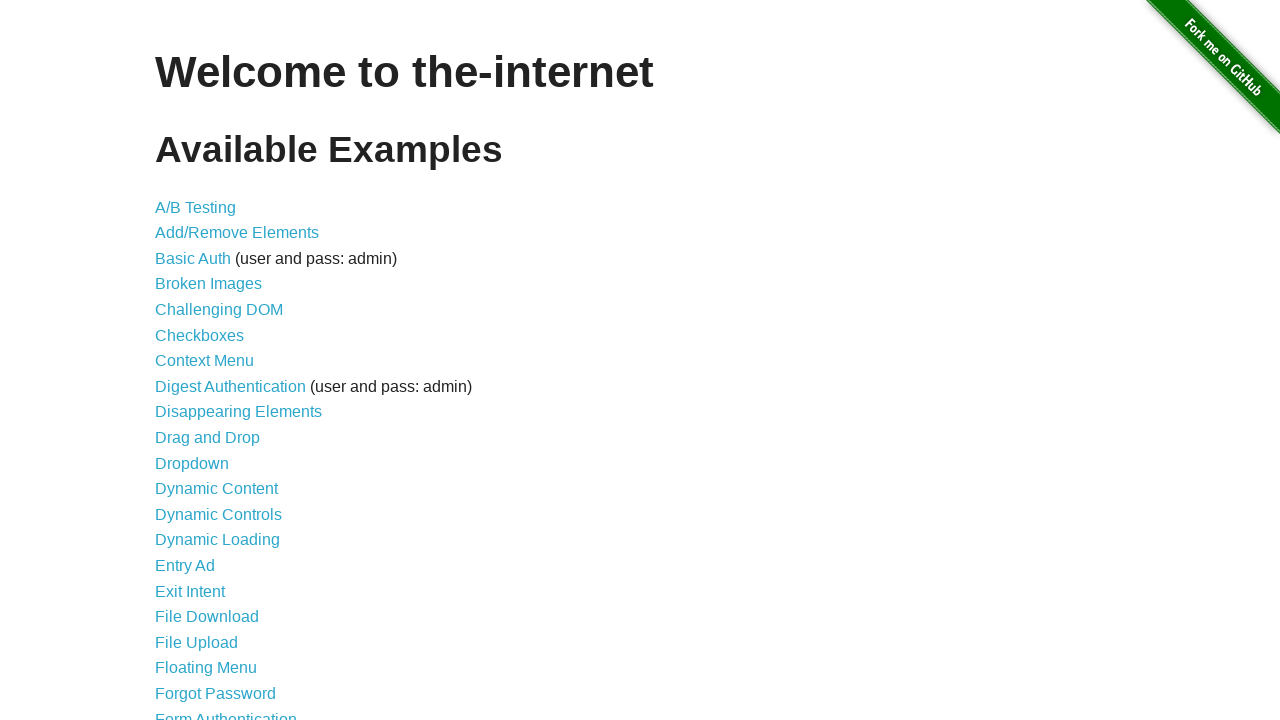

Clicked on Challenging DOM link at (219, 310) on xpath=//a[normalize-space()='Challenging DOM']
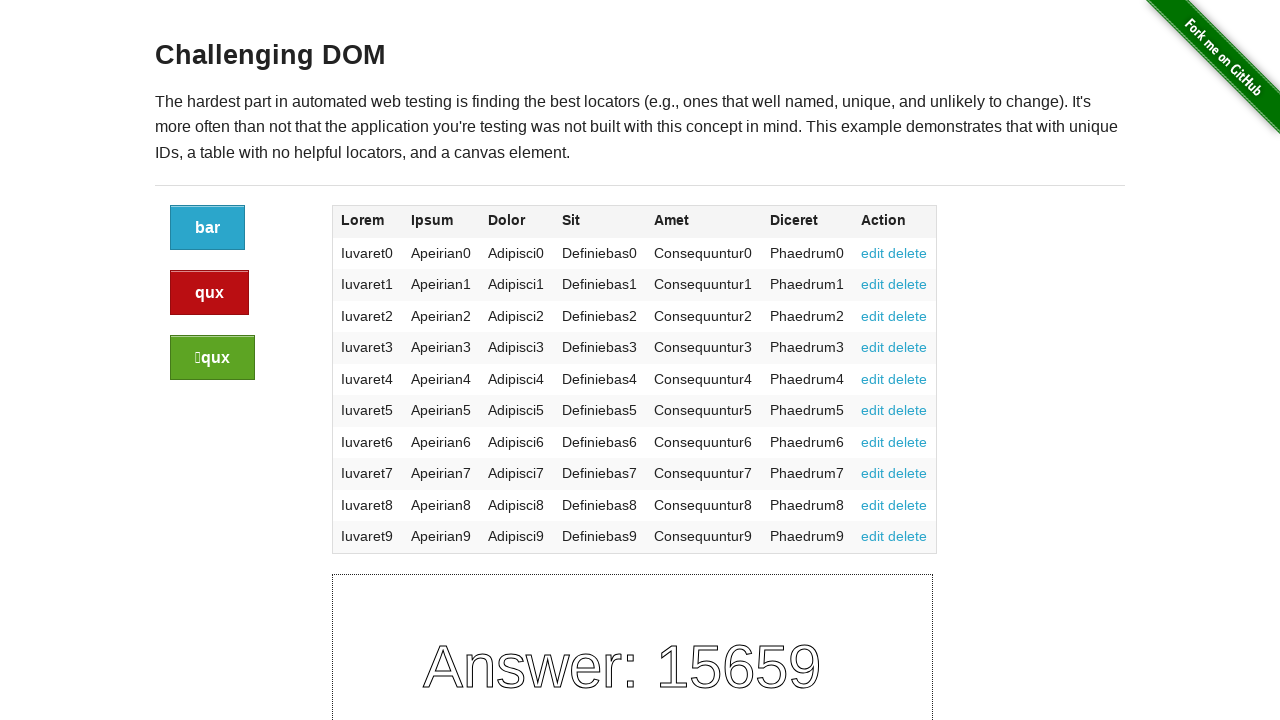

Challenging DOM page loaded (h3 selector found)
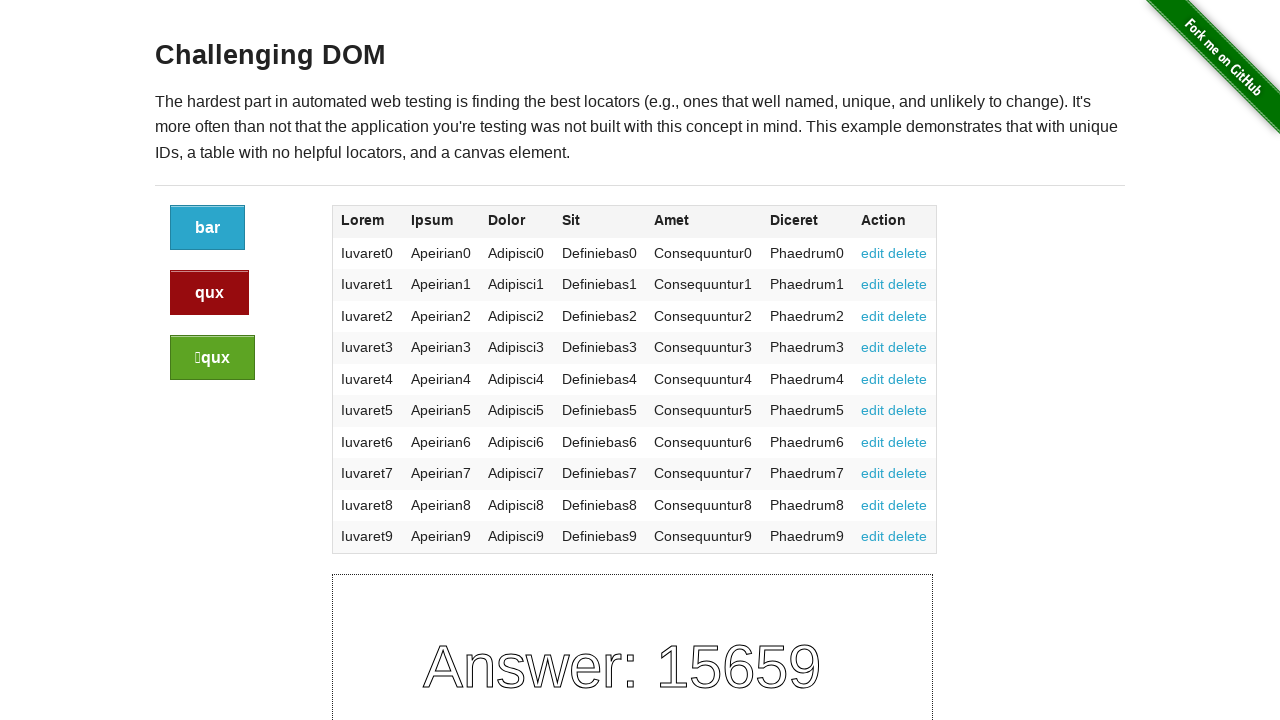

Retrieved all anchor elements on page
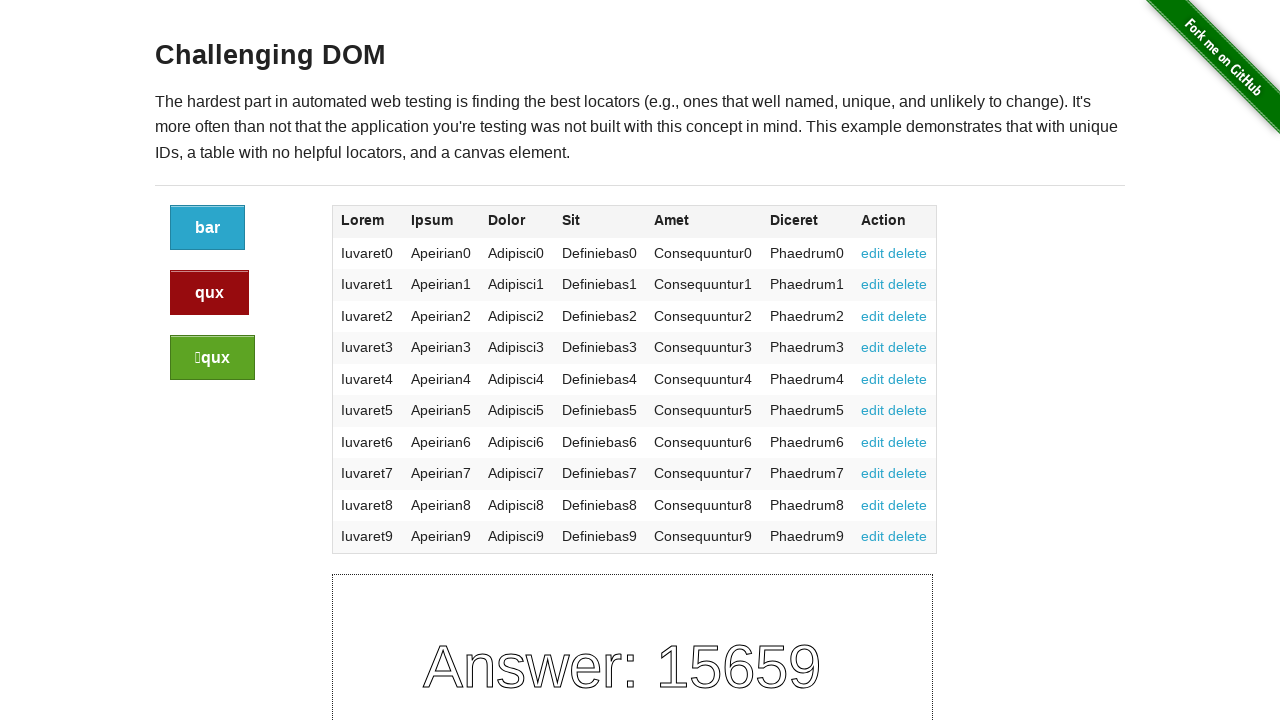

Verified side button 1 contains expected text value: bar
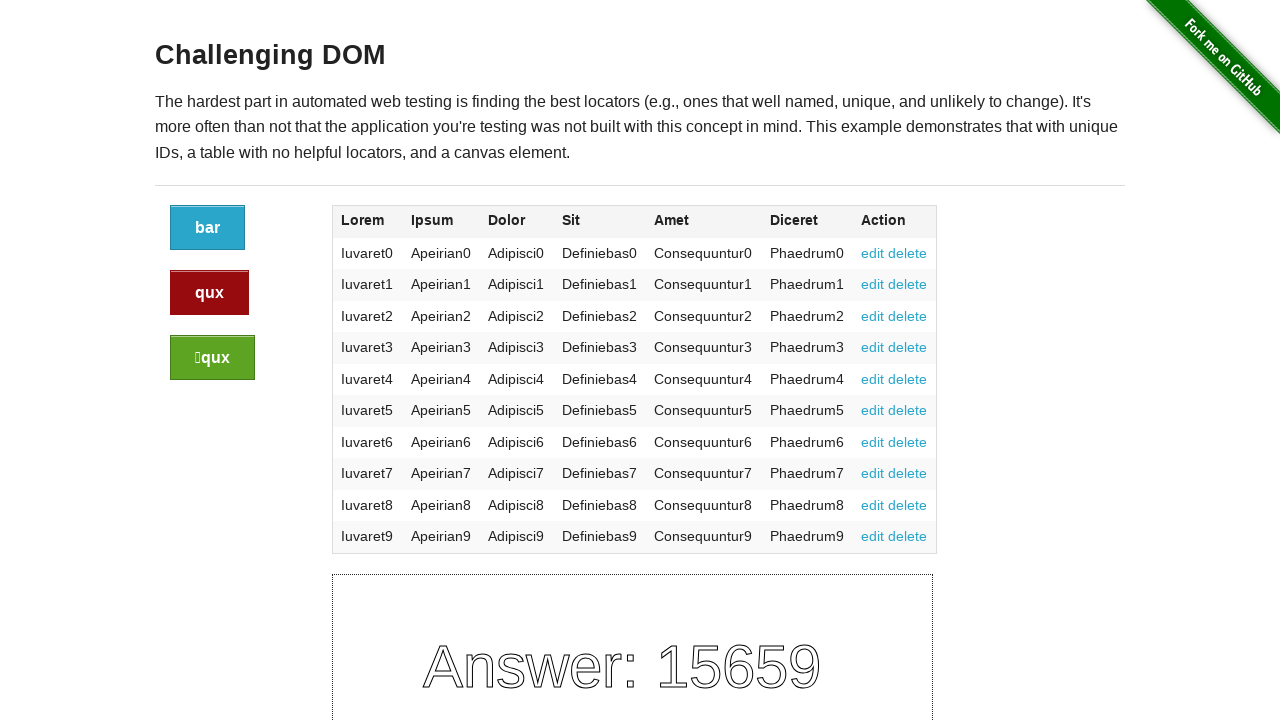

Verified side button 2 contains expected text value: qux
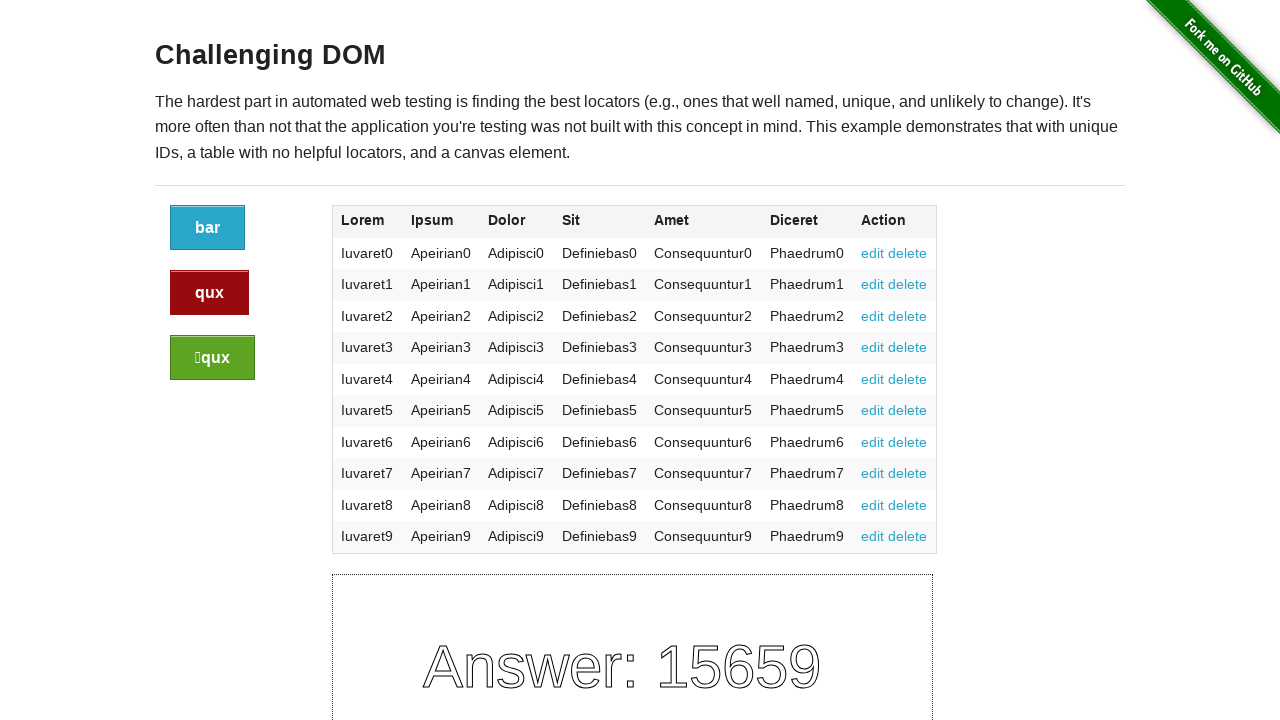

Verified side button 3 contains expected text value: qux
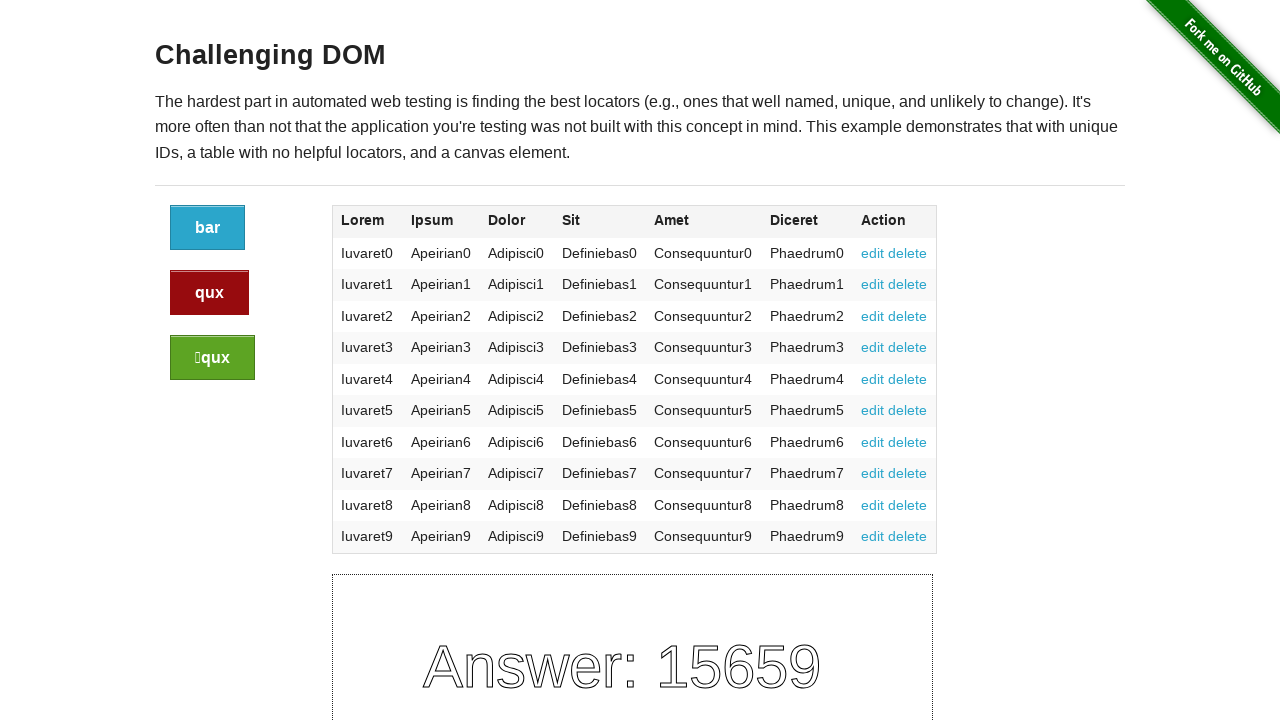

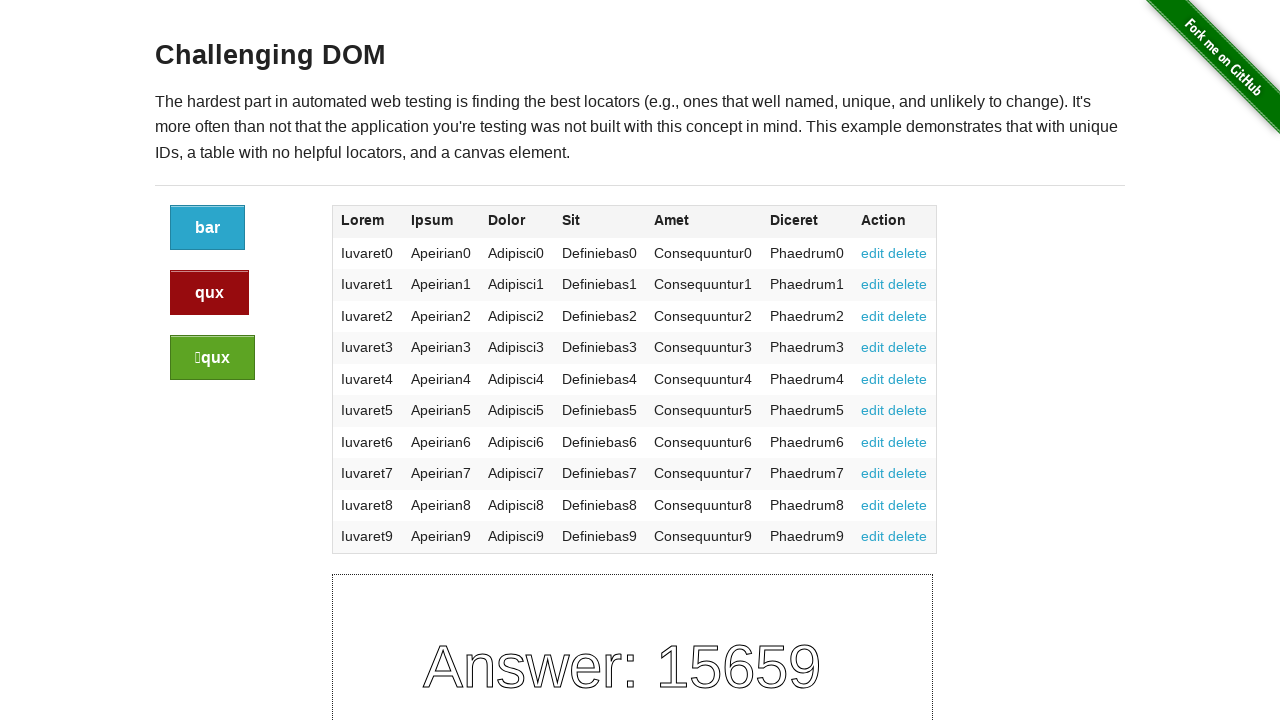